Tests drag and drop functionality by dragging element A to position B and verifying the elements have swapped positions

Starting URL: https://the-internet.herokuapp.com/drag_and_drop

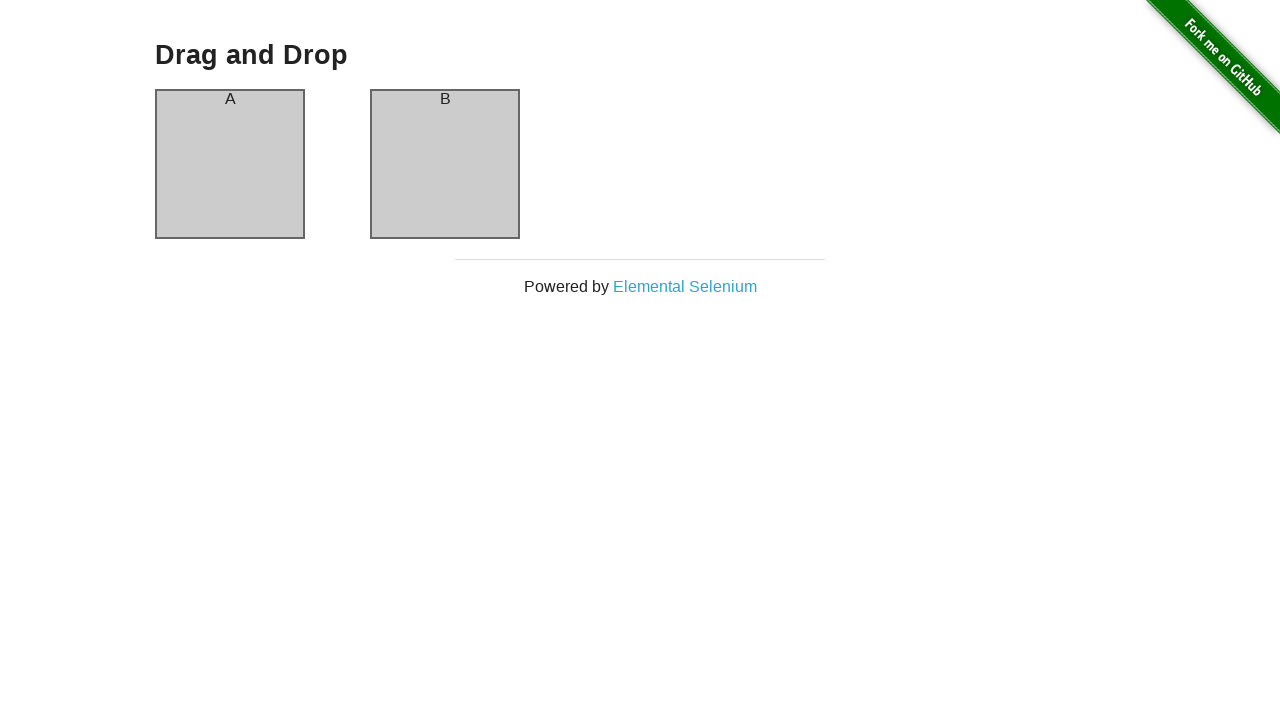

Located source element #column-a
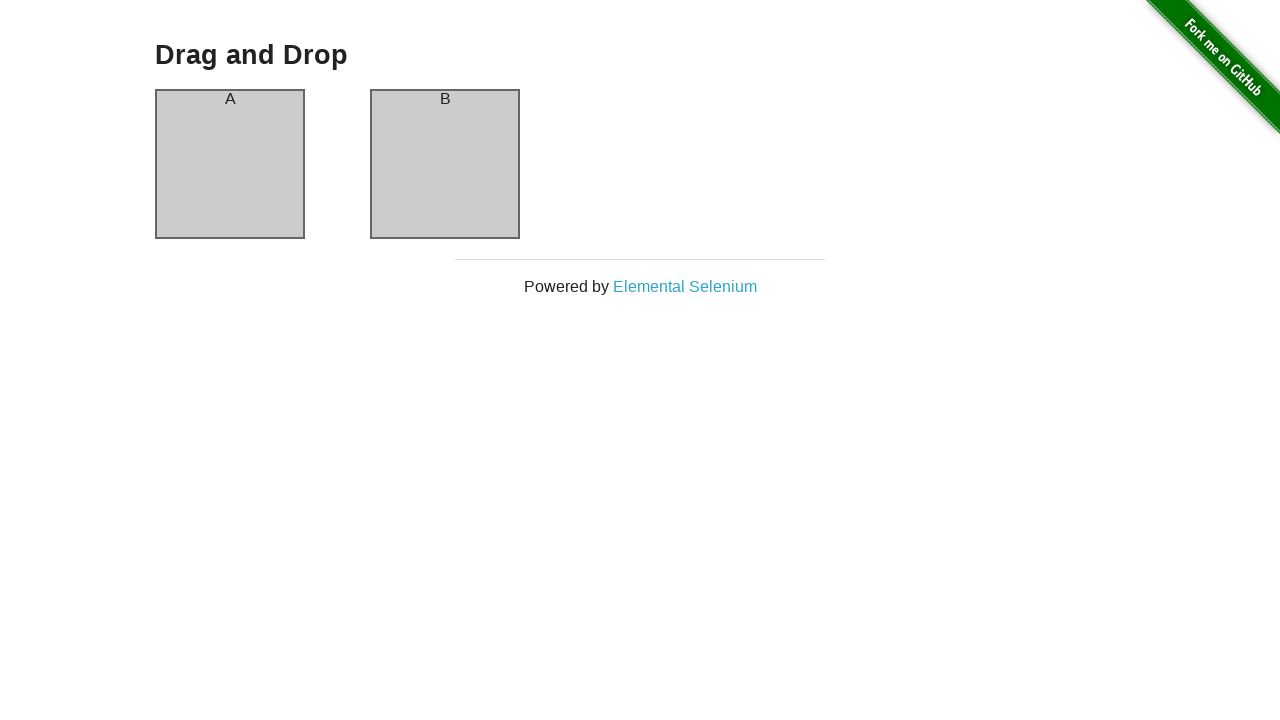

Located target element #column-b
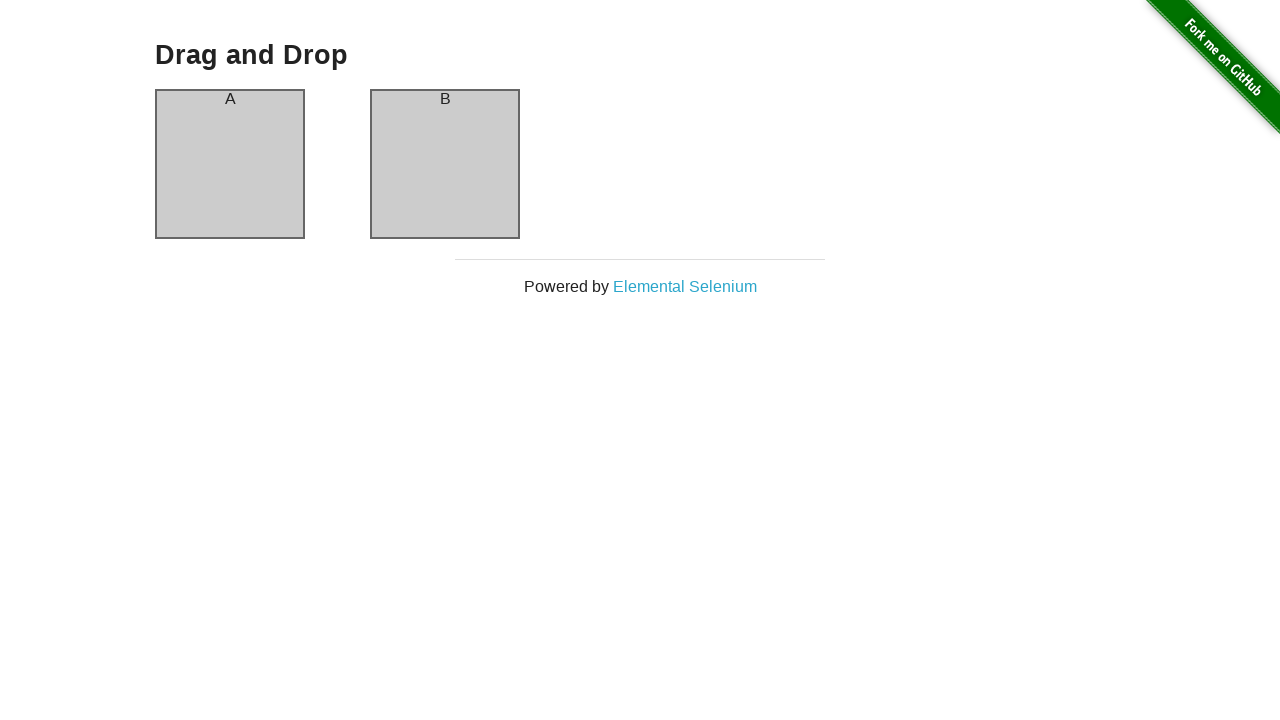

Dragged element A to position B at (445, 164)
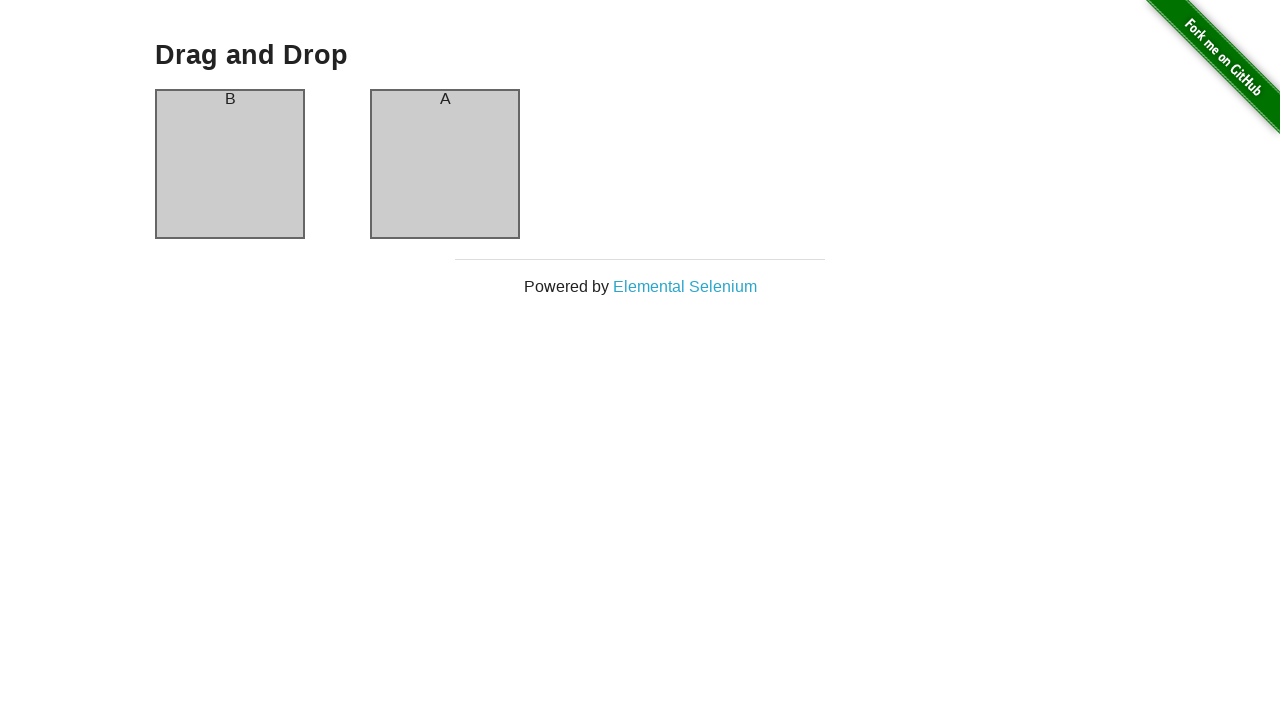

Verified that column A now contains 'B' text after swap
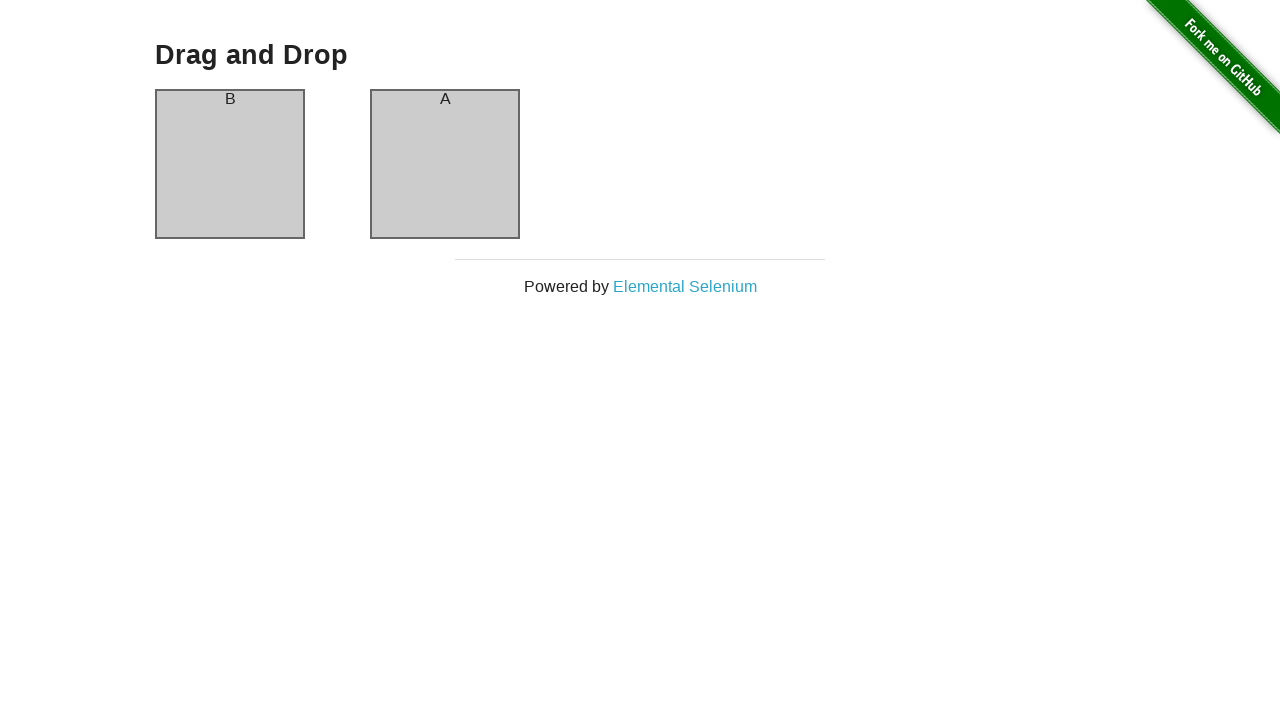

Verified that column B now contains 'A' text after swap
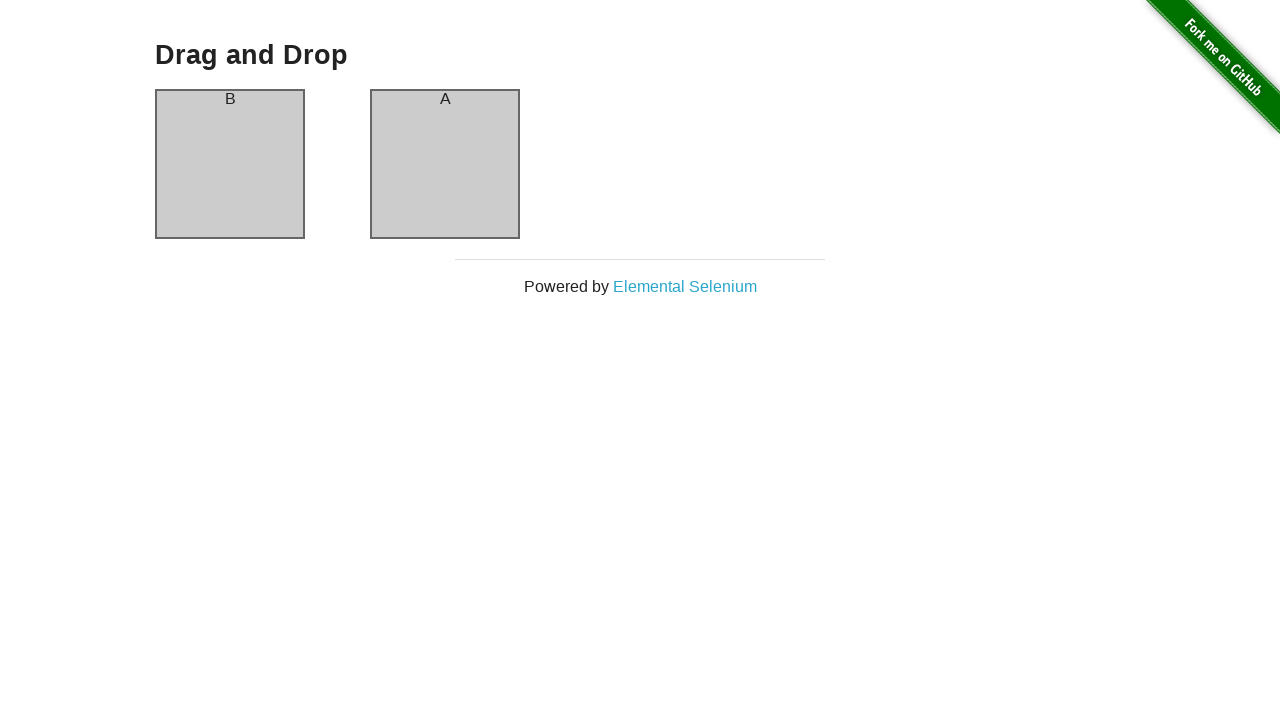

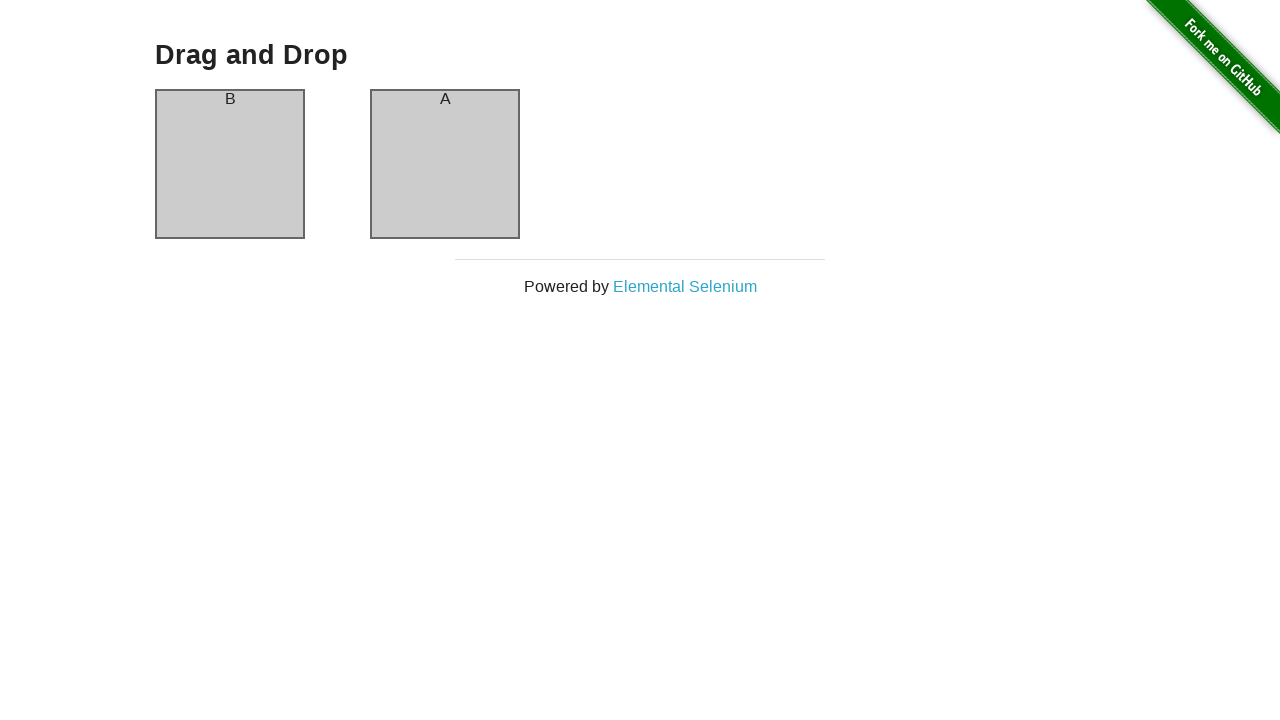